Verifies that the search bar is enabled and accessible

Starting URL: https://www.hepsiburada.com/

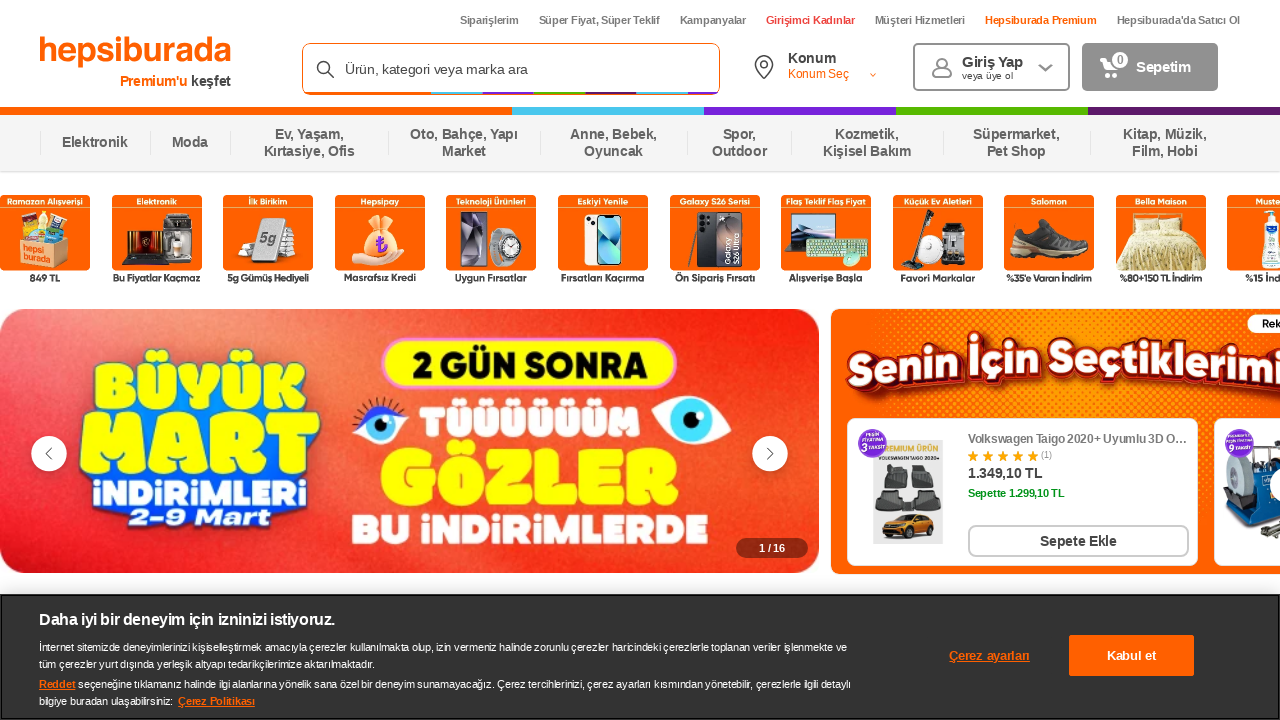

Located search bar input element
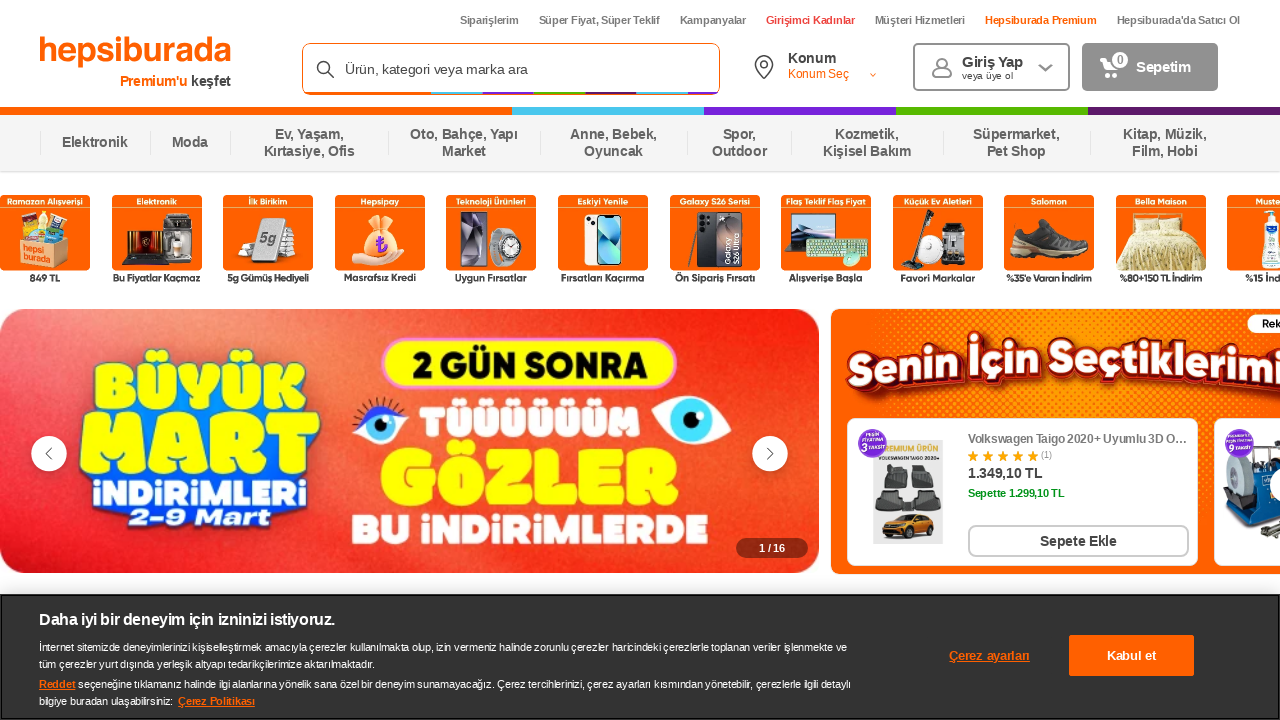

Verified that search bar is enabled
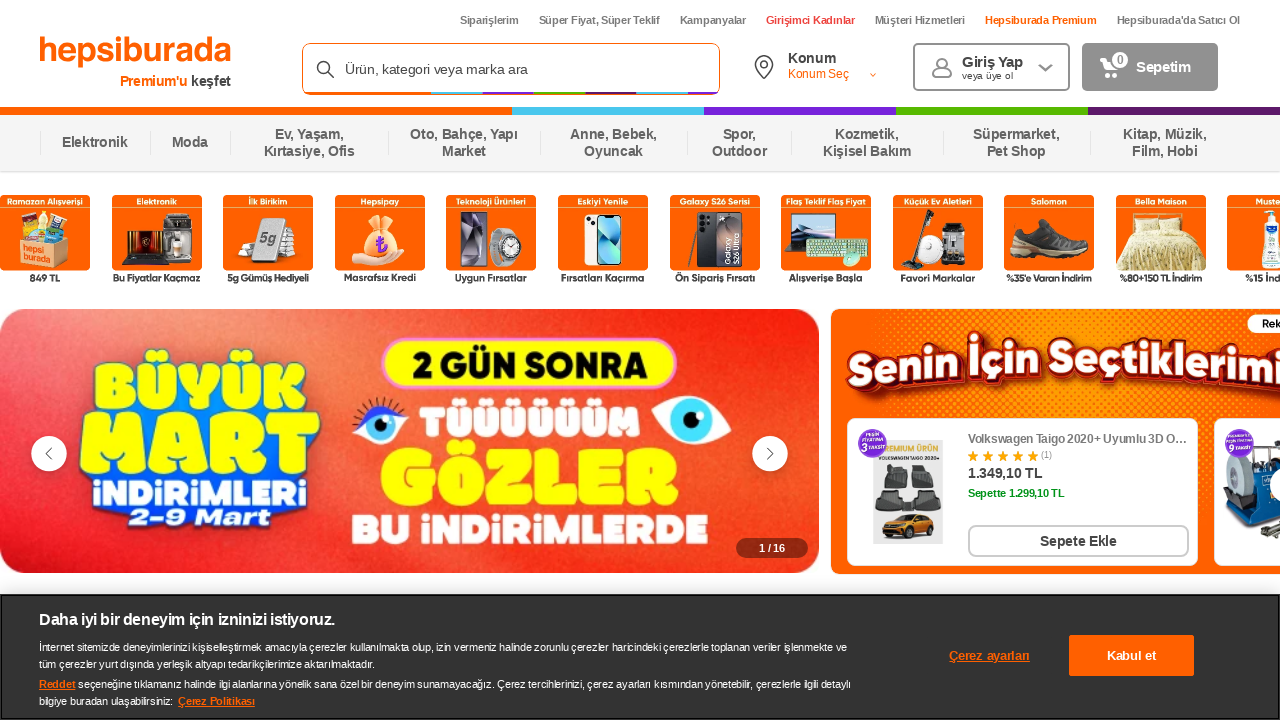

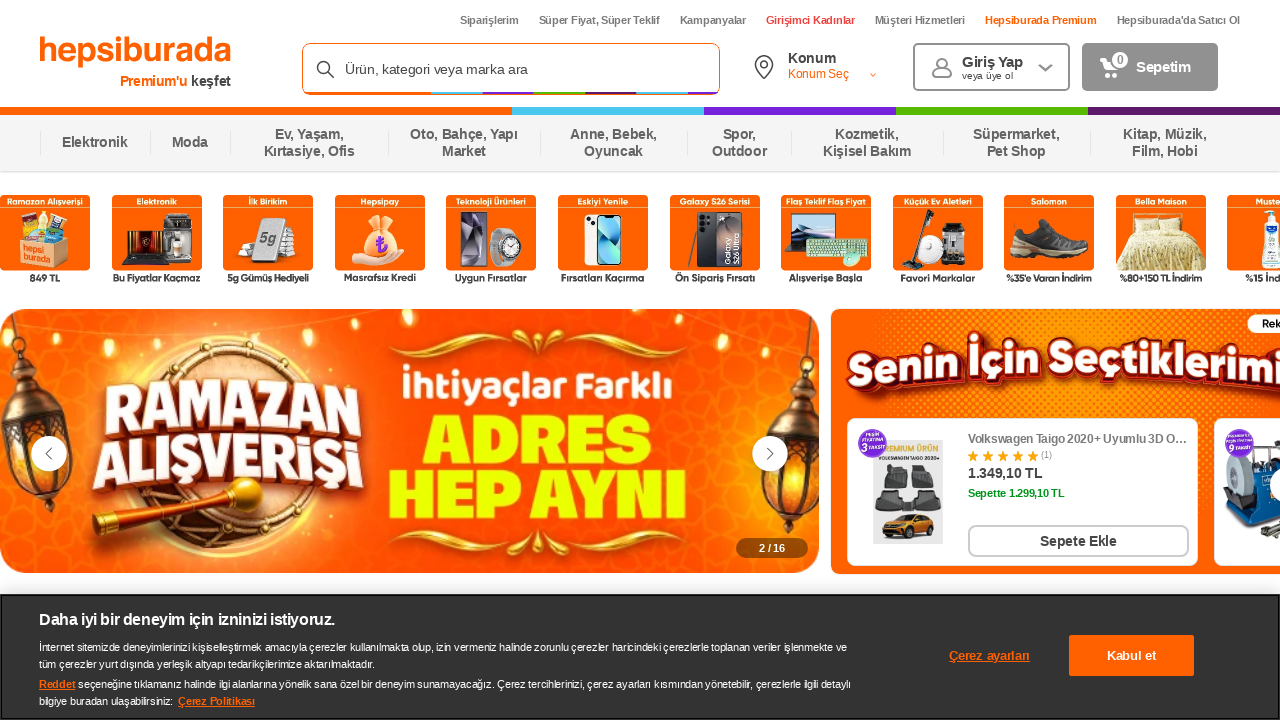